Tests nested iframe navigation by switching to a parent iframe, then to a child iframe within it, and filling a text field inside the nested iframe

Starting URL: https://demo.automationtesting.in/Frames.html

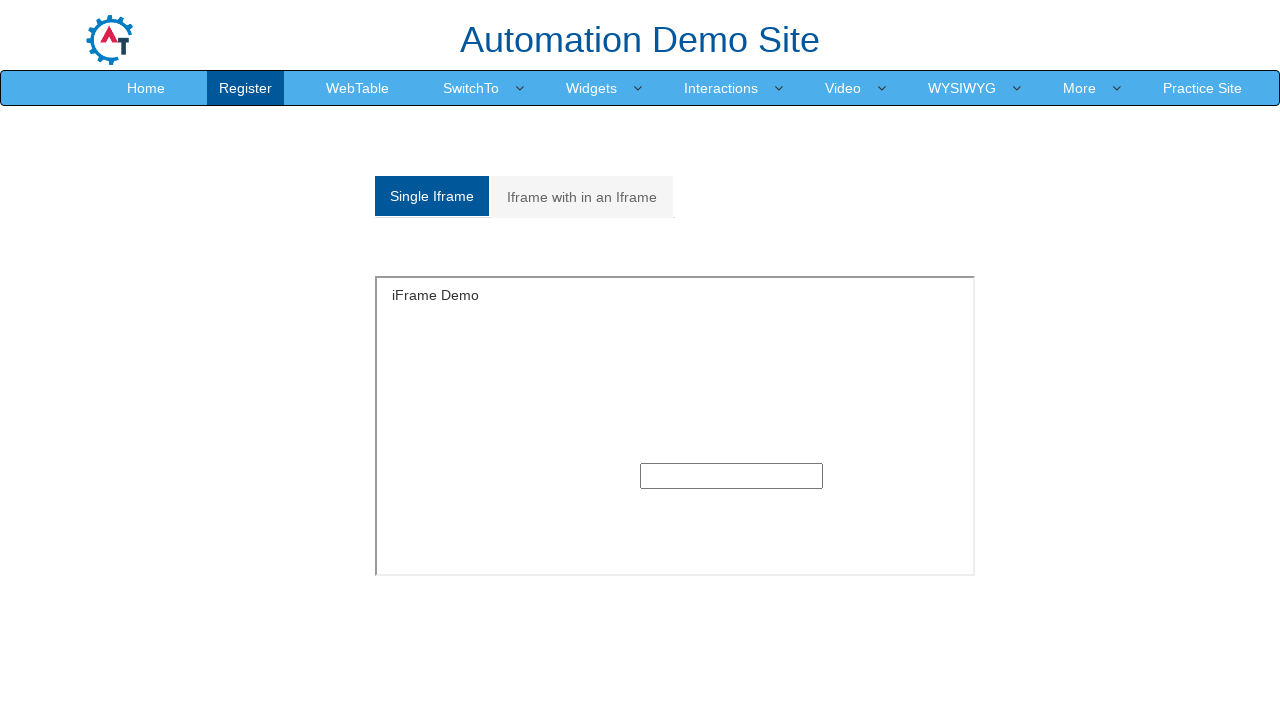

Clicked on 'Iframe with in an Iframe' tab at (582, 197) on xpath=//a[text()='Iframe with in an Iframe']
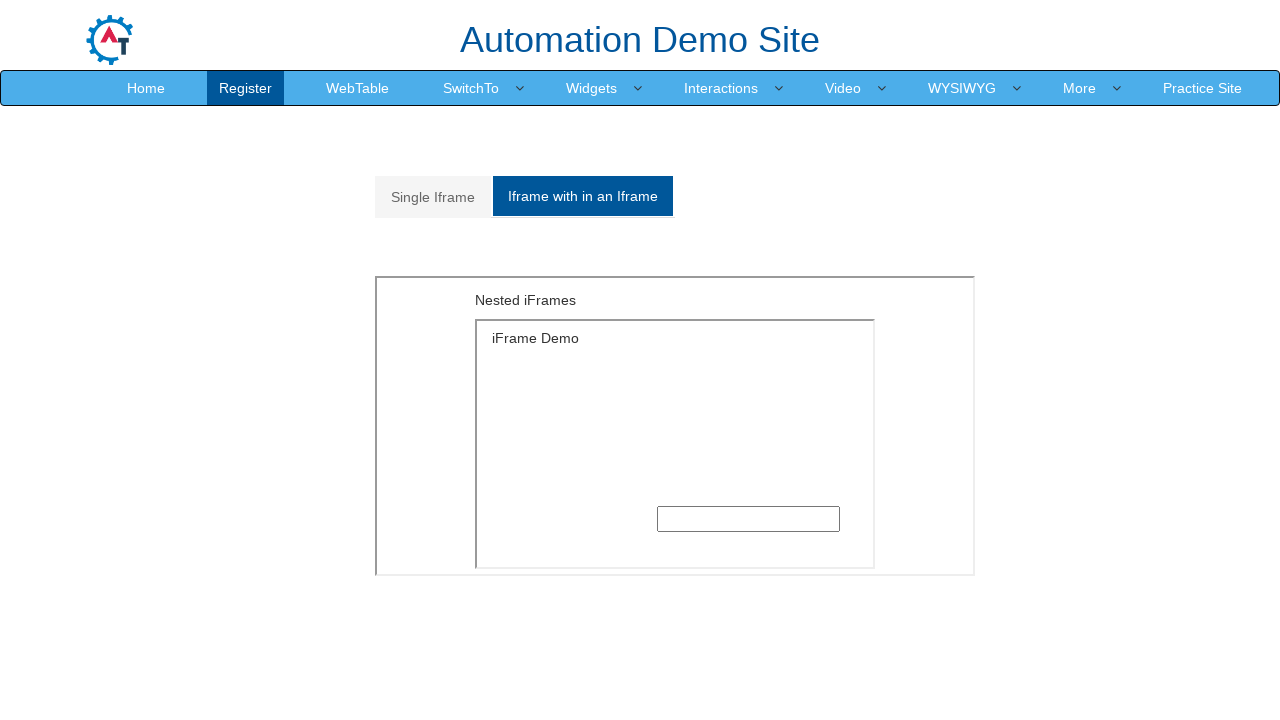

Switched to parent iframe (MultipleFrames.html)
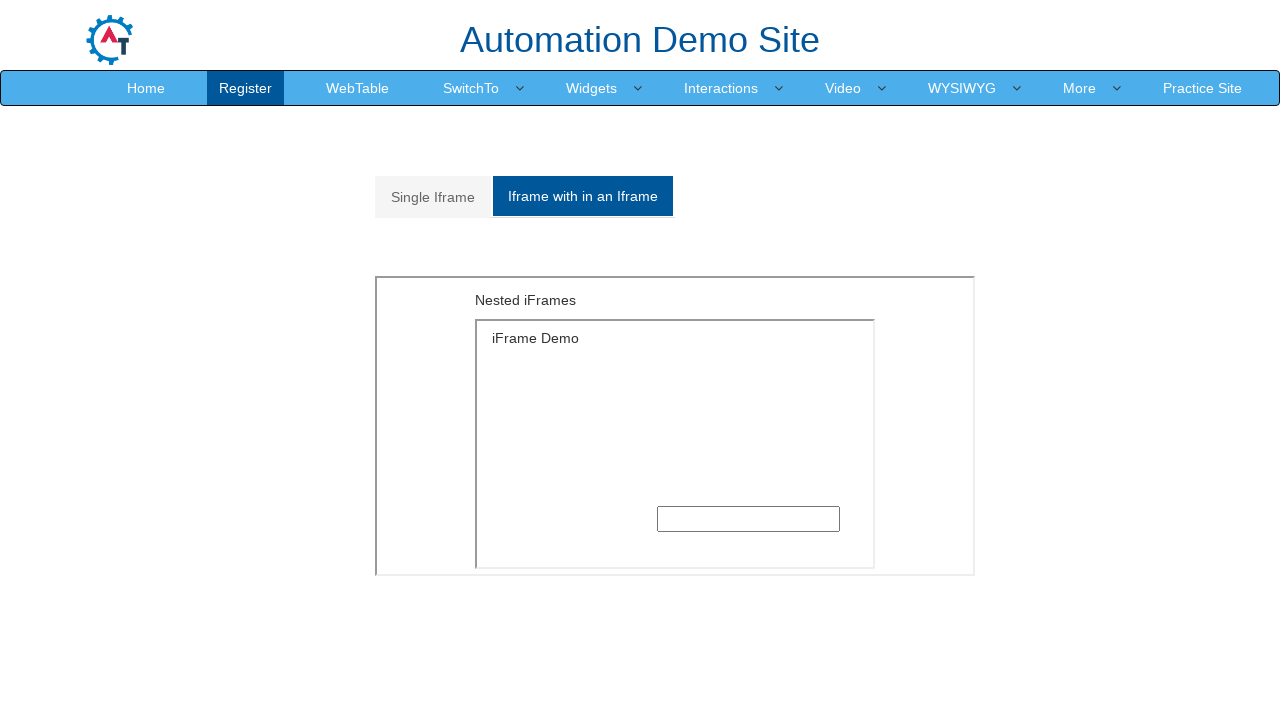

Retrieved text from parent frame body: 







    

        
        
            Nested iFrames
            
                <p>Your browser does not support iframes.</p>
            

        
    







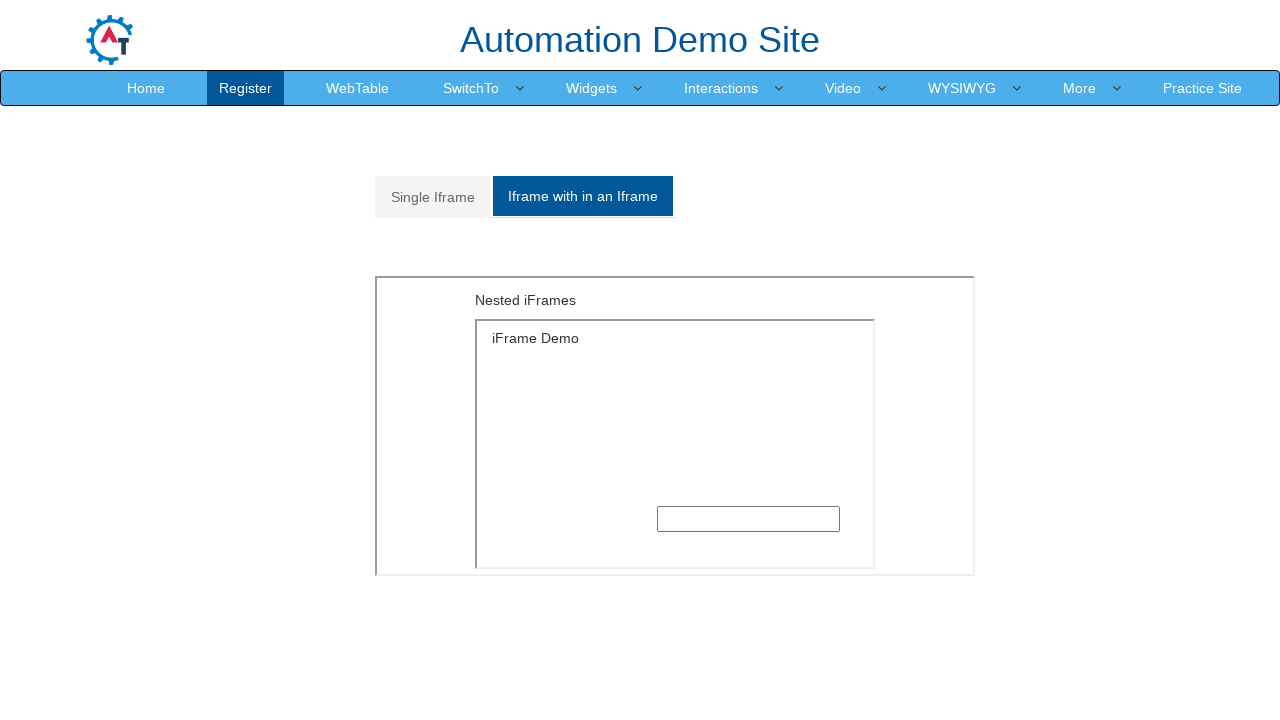

Switched to child iframe (SingleFrame.html) within parent frame
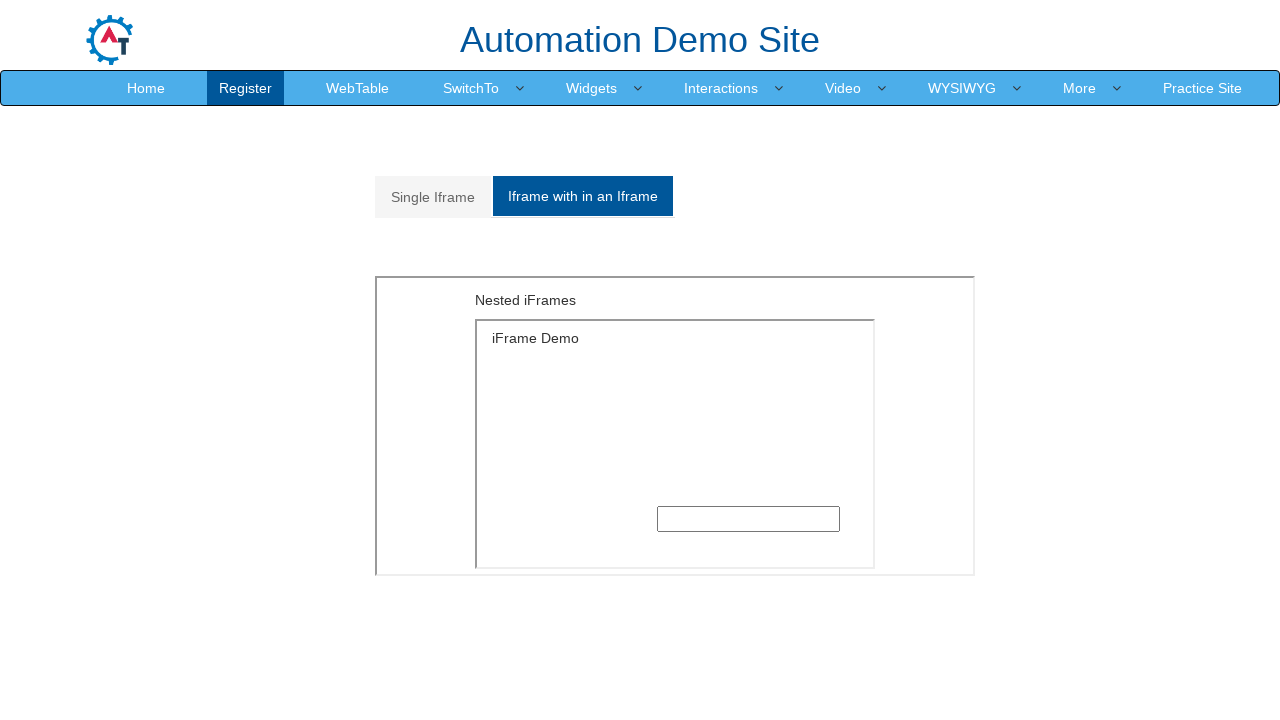

Retrieved text from child frame body: 







    

        iFrame Demo
        
     
                


        
    







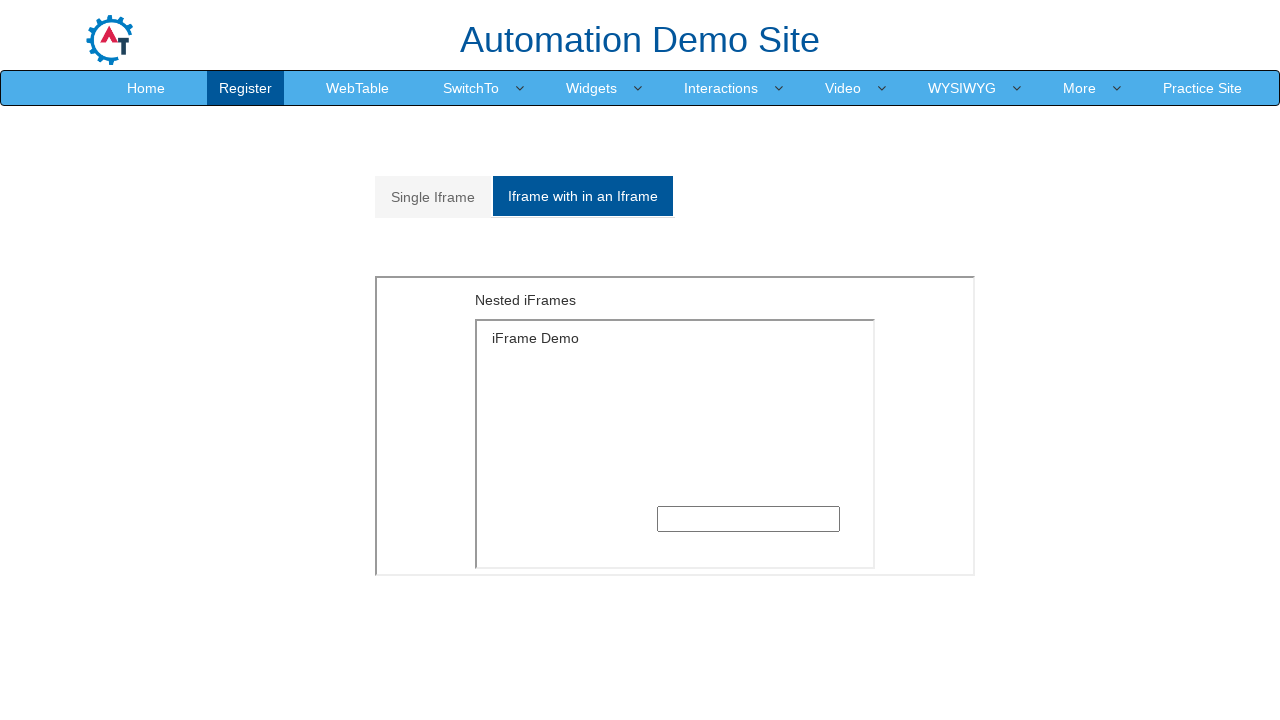

Filled text input in child frame with 'Hello, Child Frame!' on xpath=//iframe[@src='MultipleFrames.html'] >> internal:control=enter-frame >> xp
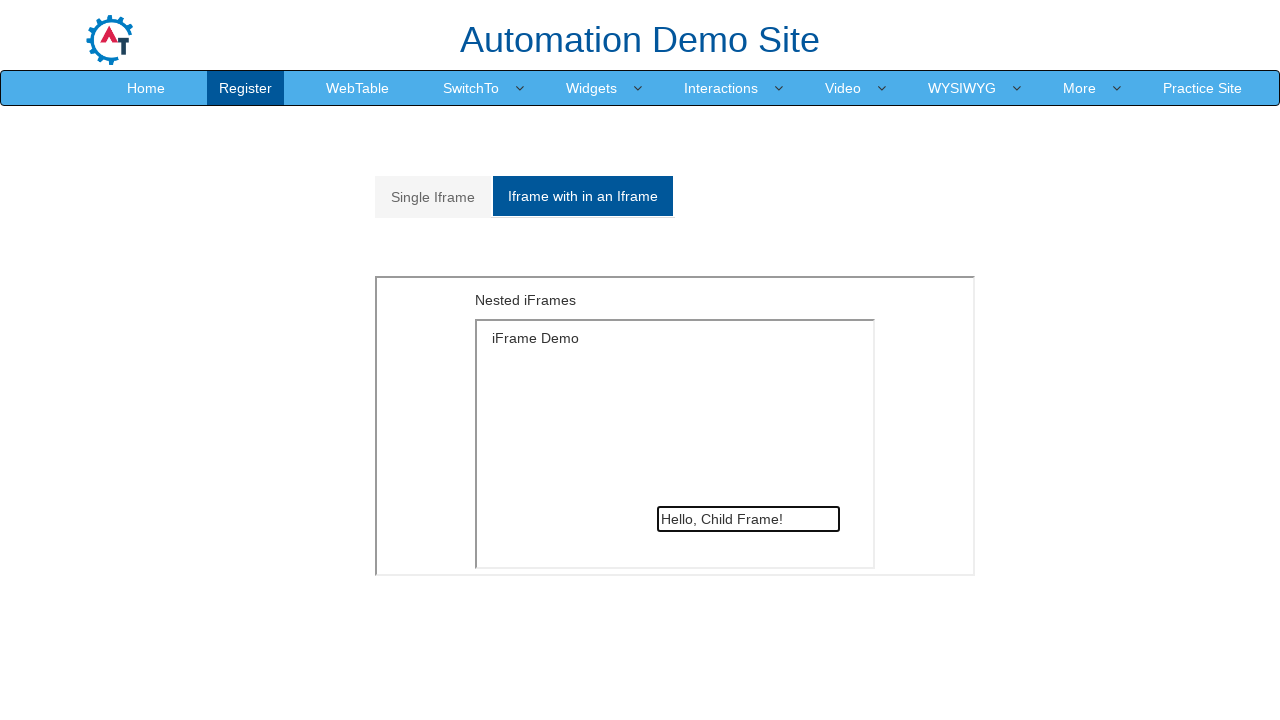

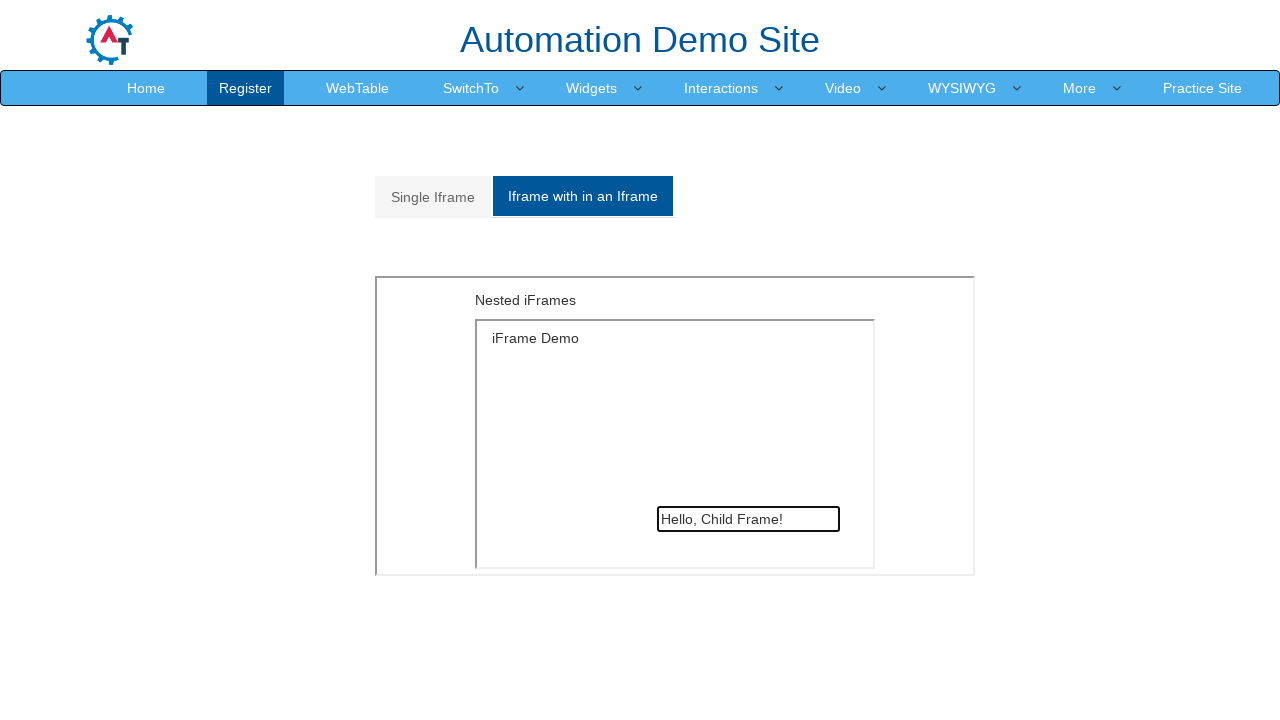